Tests user registration form by filling in personal information fields including name, phone, country, email, and password, then submitting the form

Starting URL: https://qa-practice.netlify.app/register

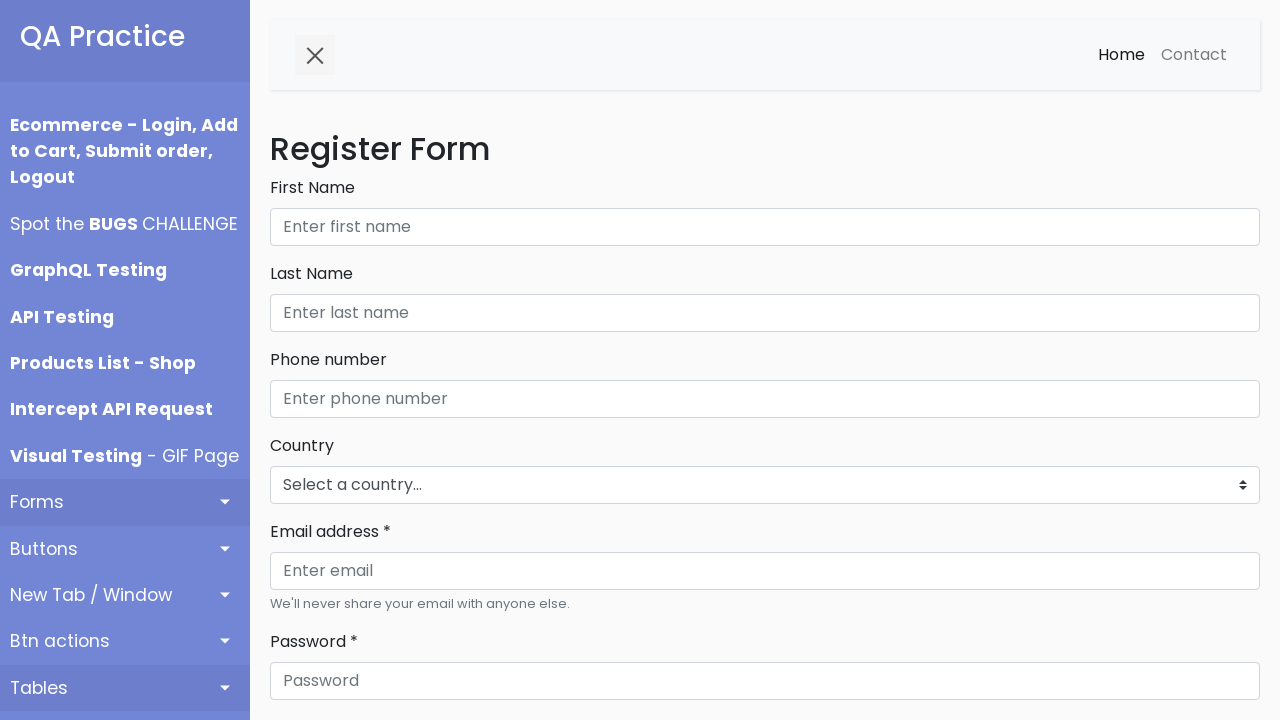

Filled first name field with 'Budi' on #firstName
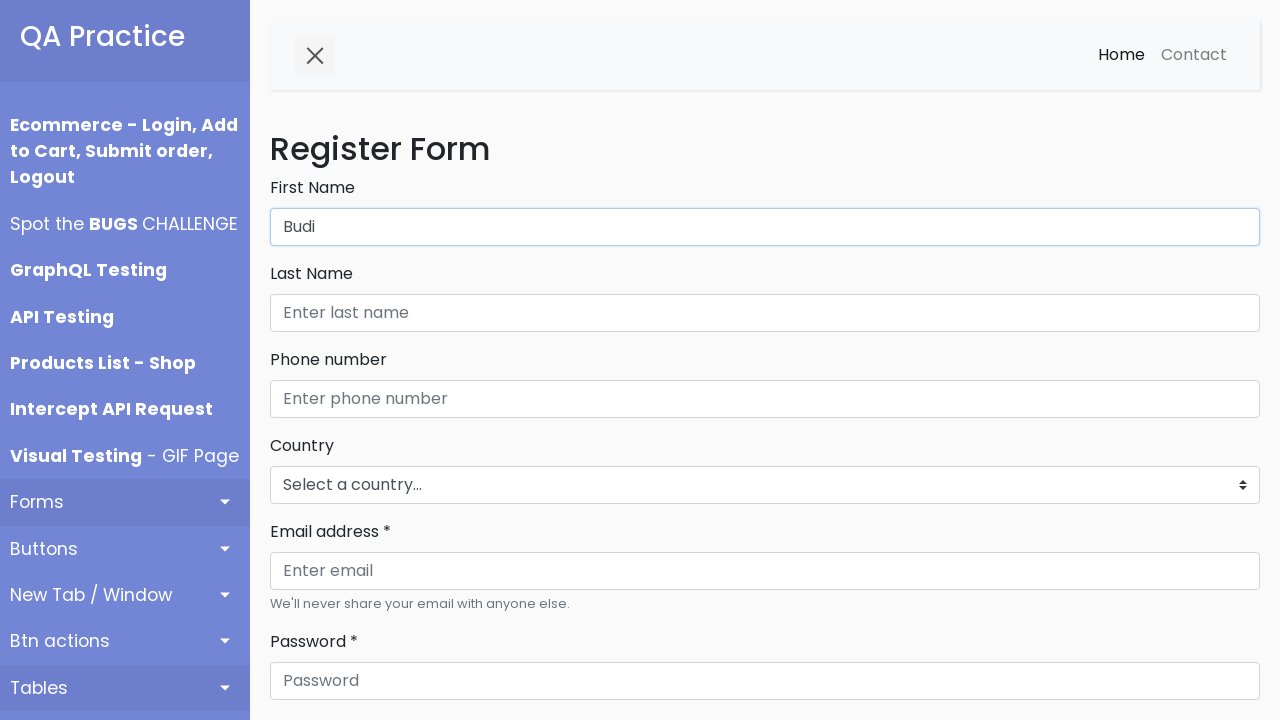

Filled last name field with 'Santoso' on #lastName
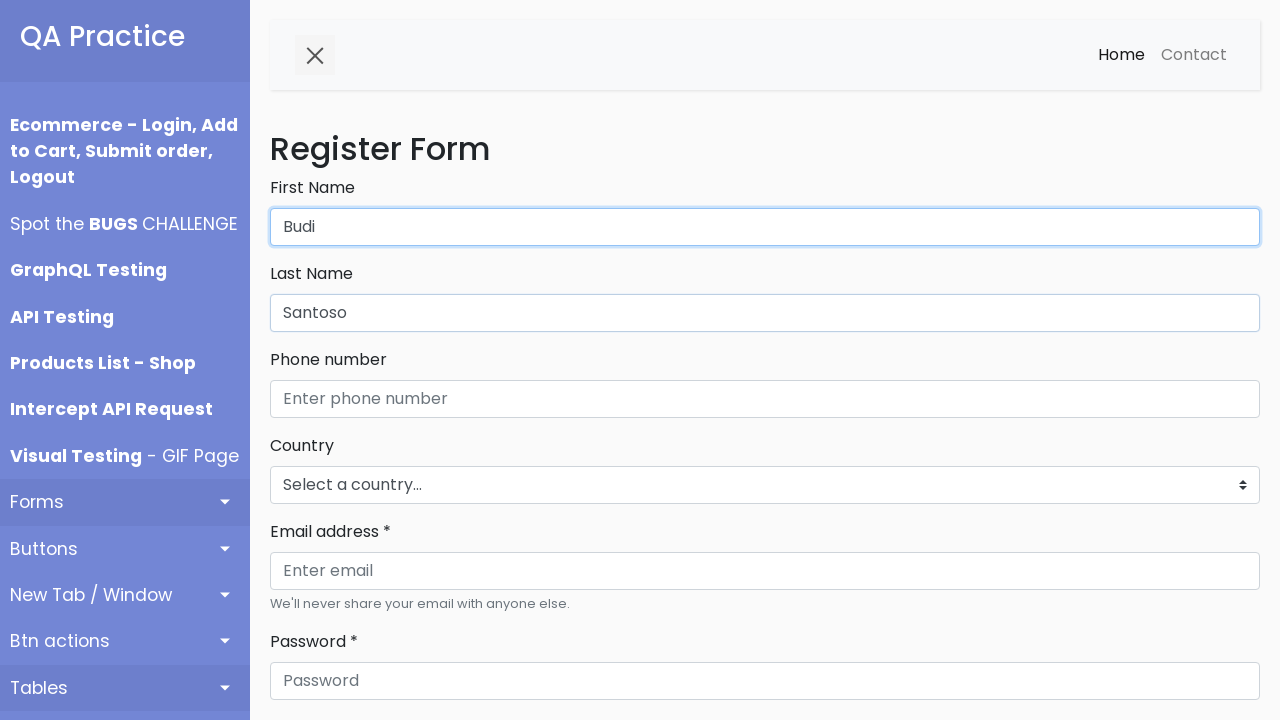

Filled phone number field with '081234567890' on #phone
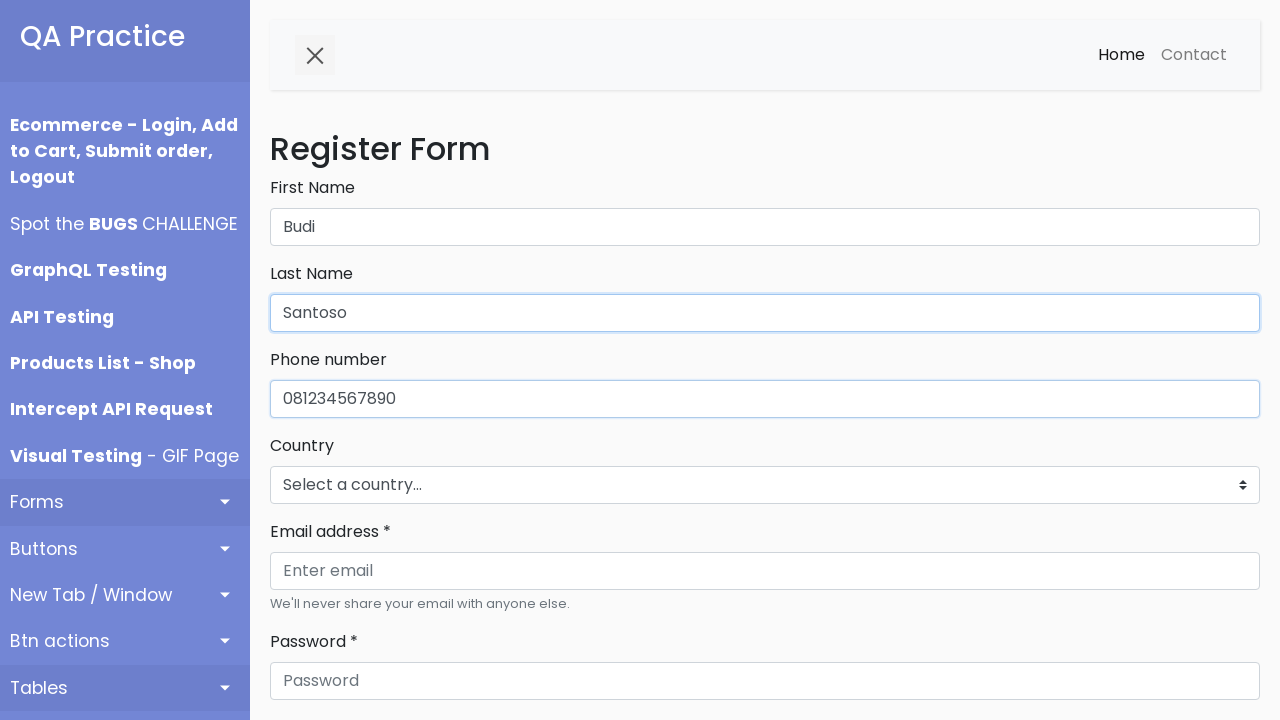

Selected 'Indonesia' from country dropdown on #countries_dropdown_menu
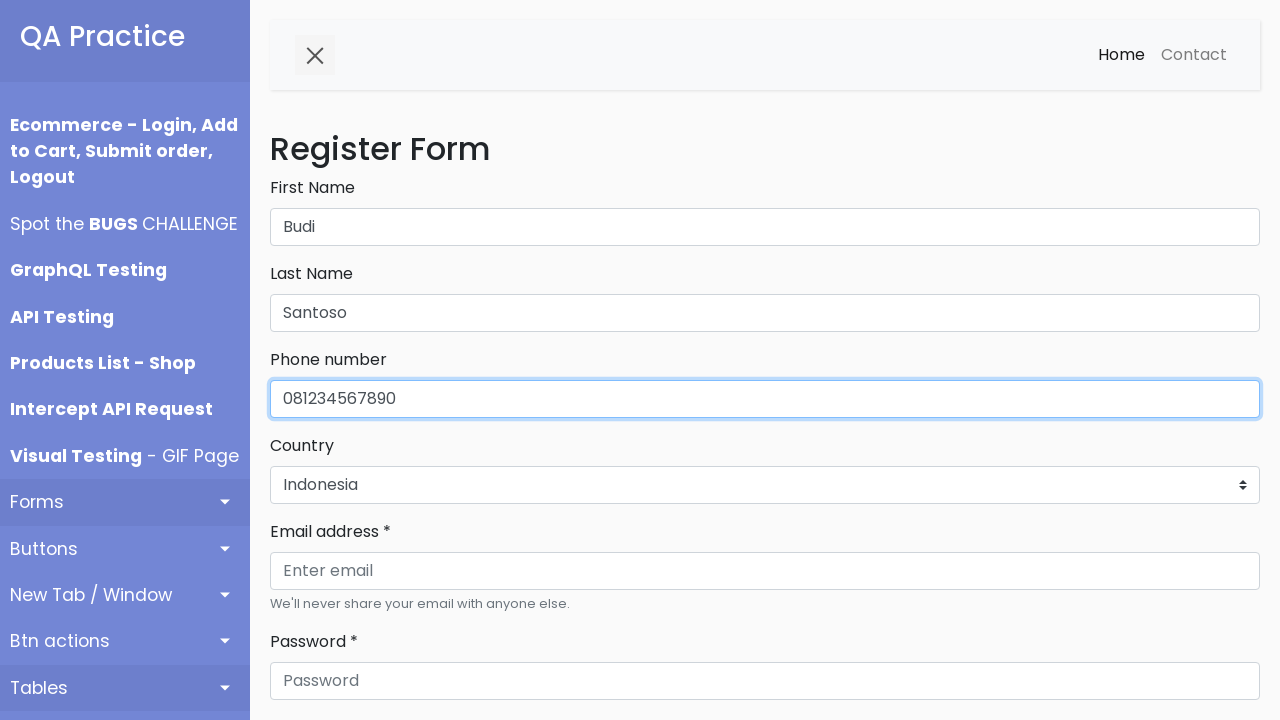

Filled email address field with 'budi@gmail.com' on #emailAddress
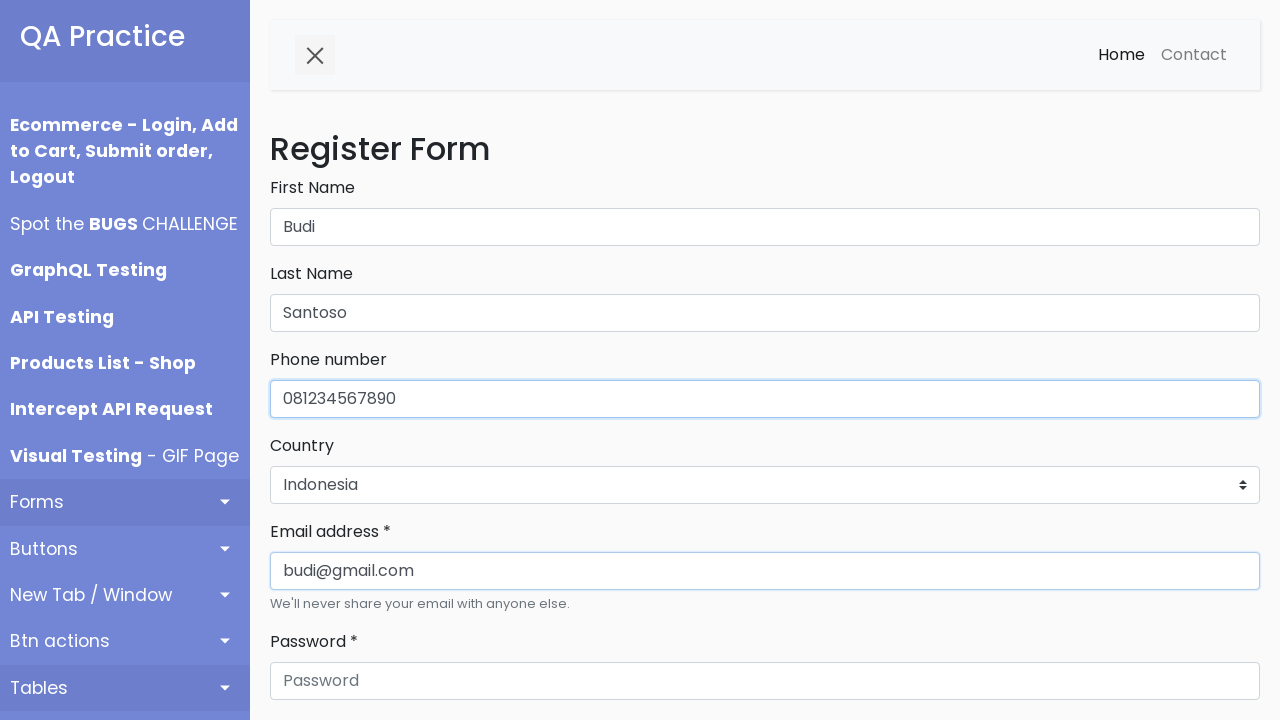

Filled password field with 'budi12345' on #password
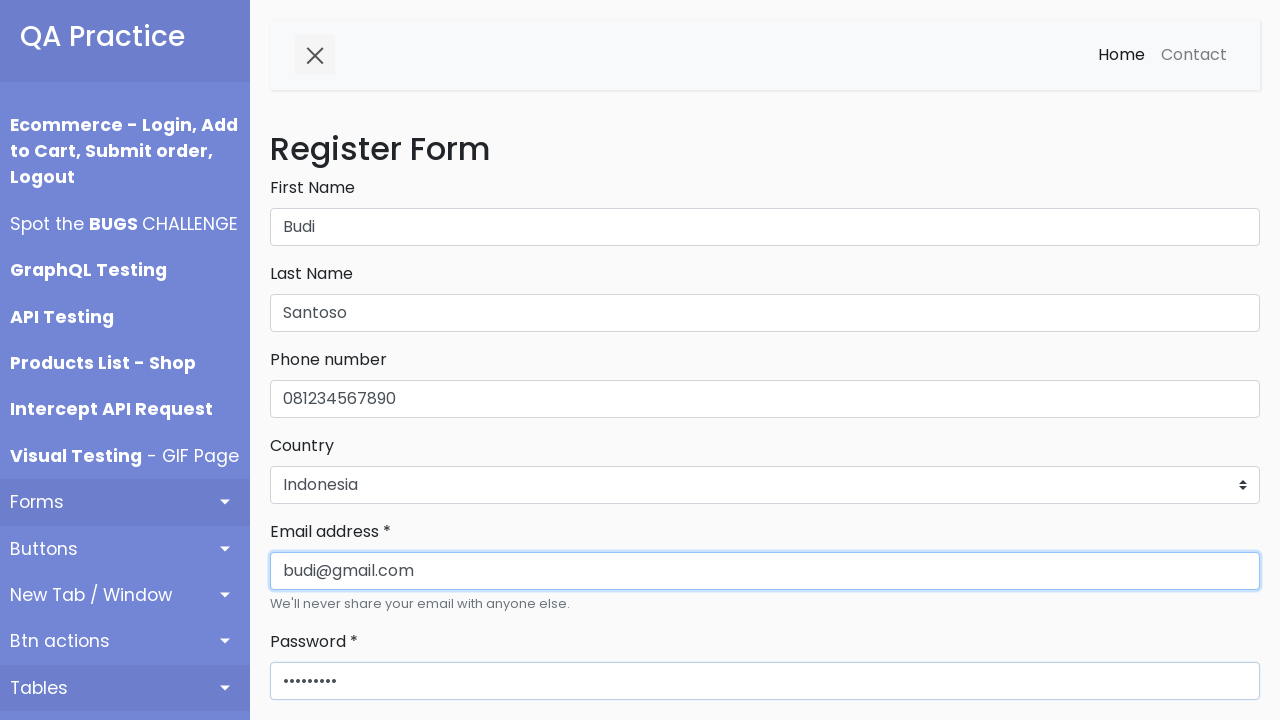

Checked the terms and conditions checkbox at (276, 361) on #exampleCheck1
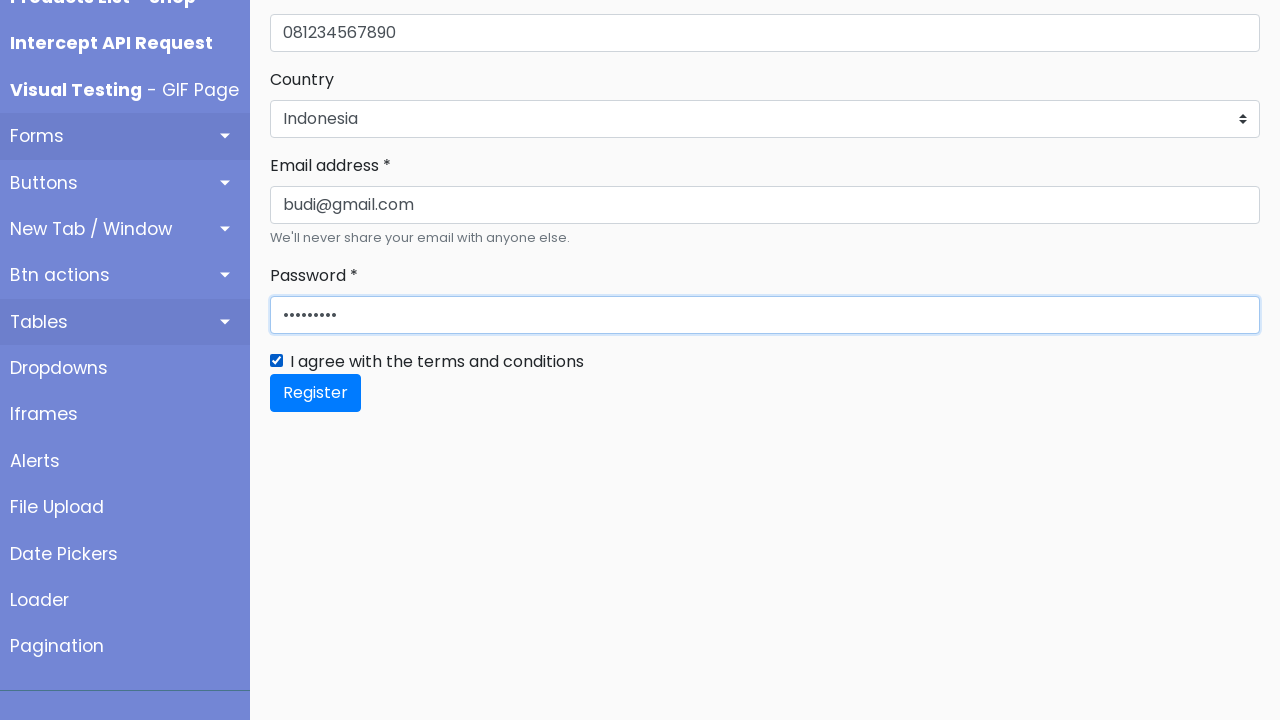

Clicked register button to submit form at (316, 393) on #registerBtn
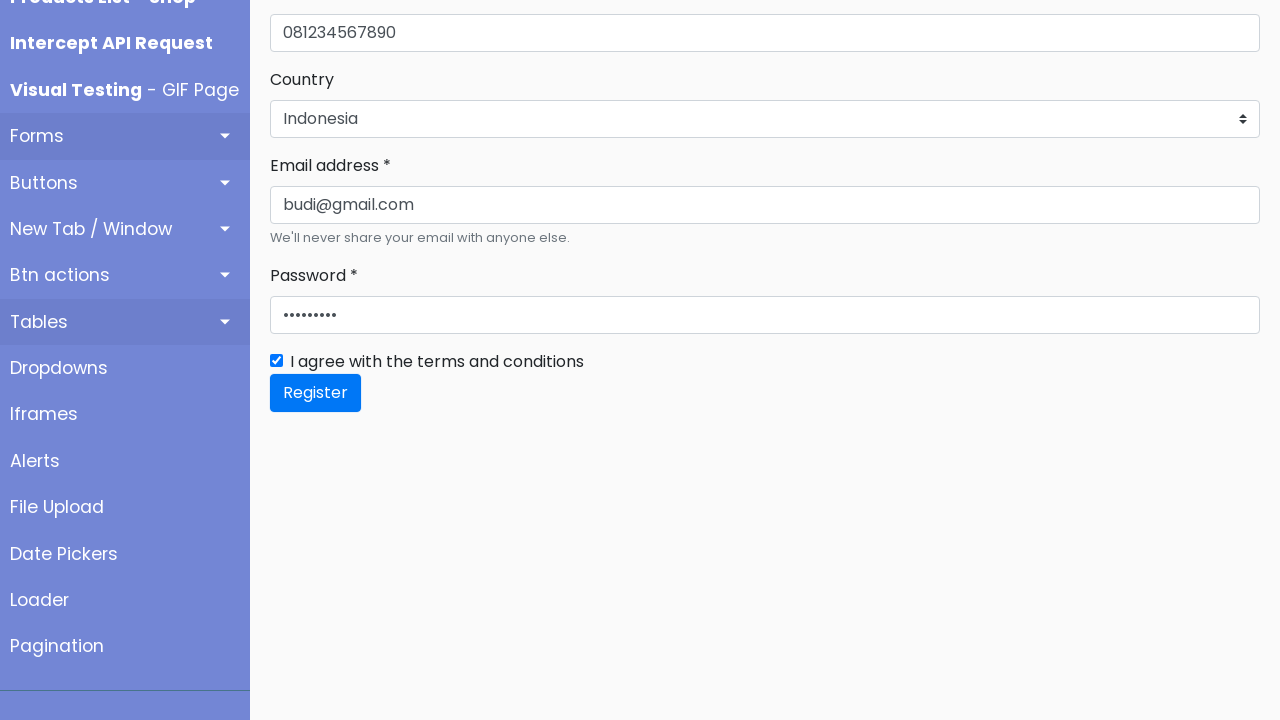

Waited 3 seconds for registration to complete
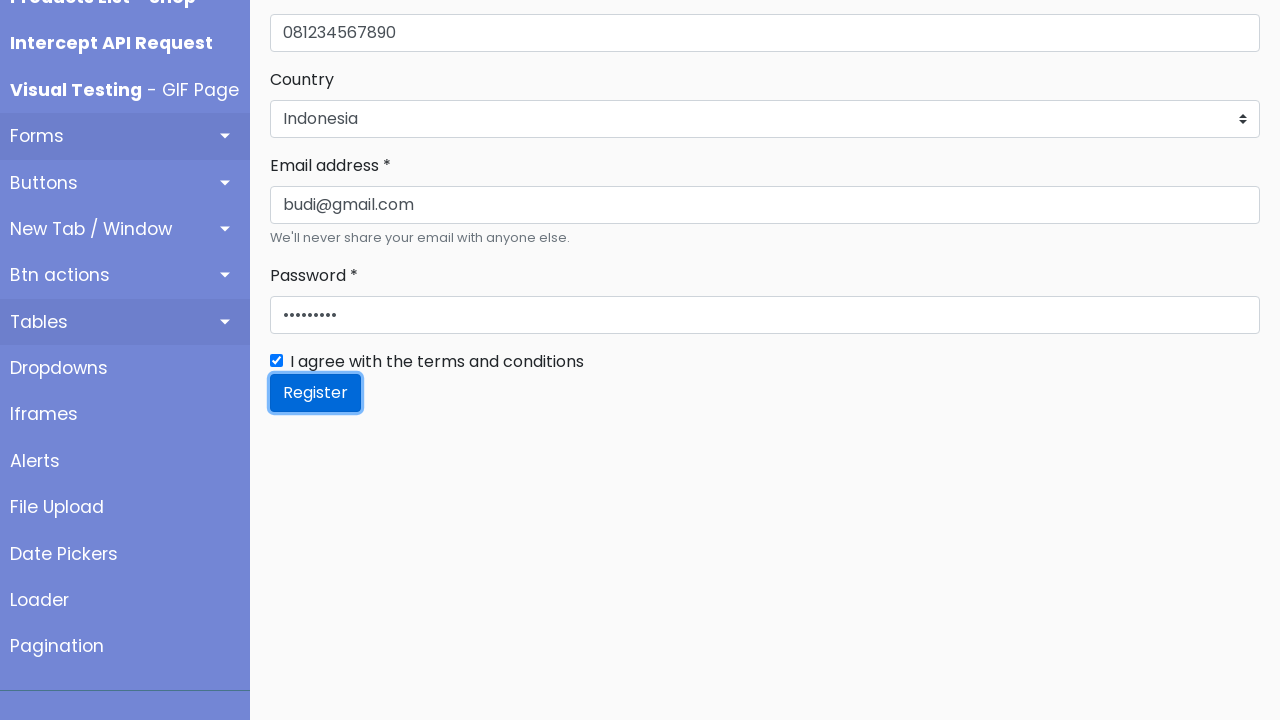

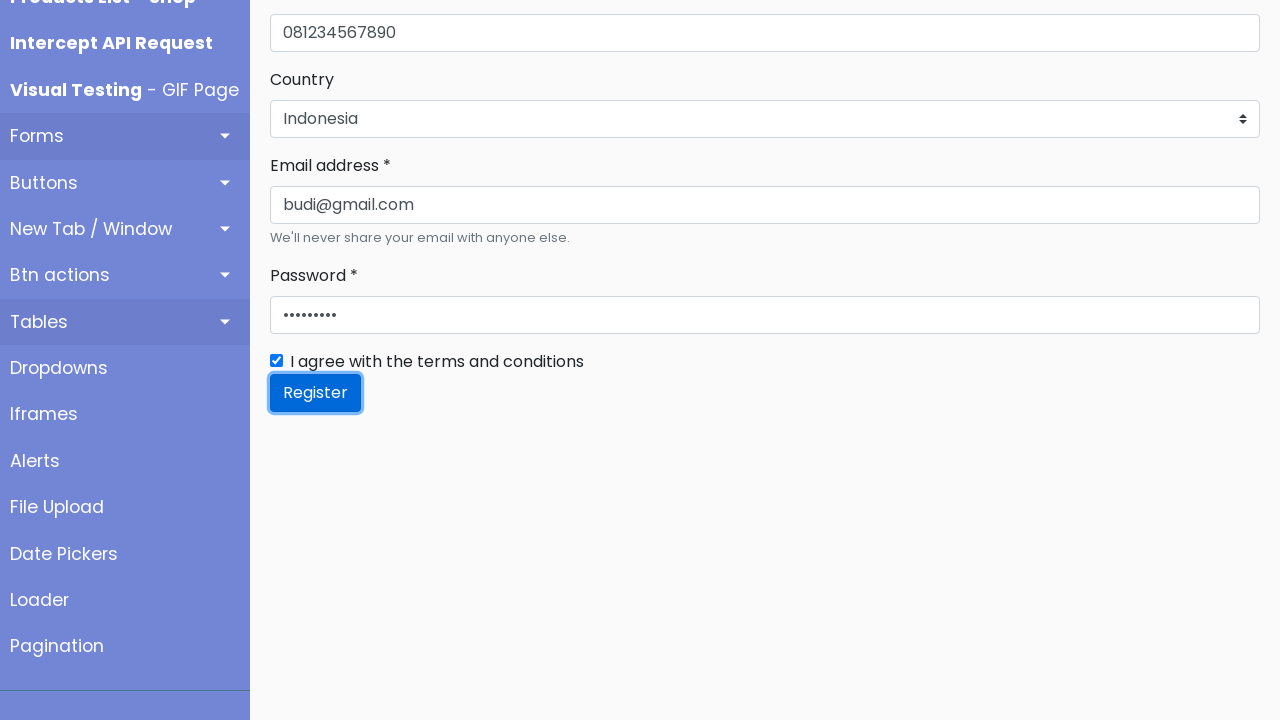